Tests explicit wait functionality by waiting for a price element to display "$100", then clicking a book button, calculating a mathematical formula based on a displayed value, entering the result, and submitting the answer.

Starting URL: http://suninjuly.github.io/explicit_wait2.html

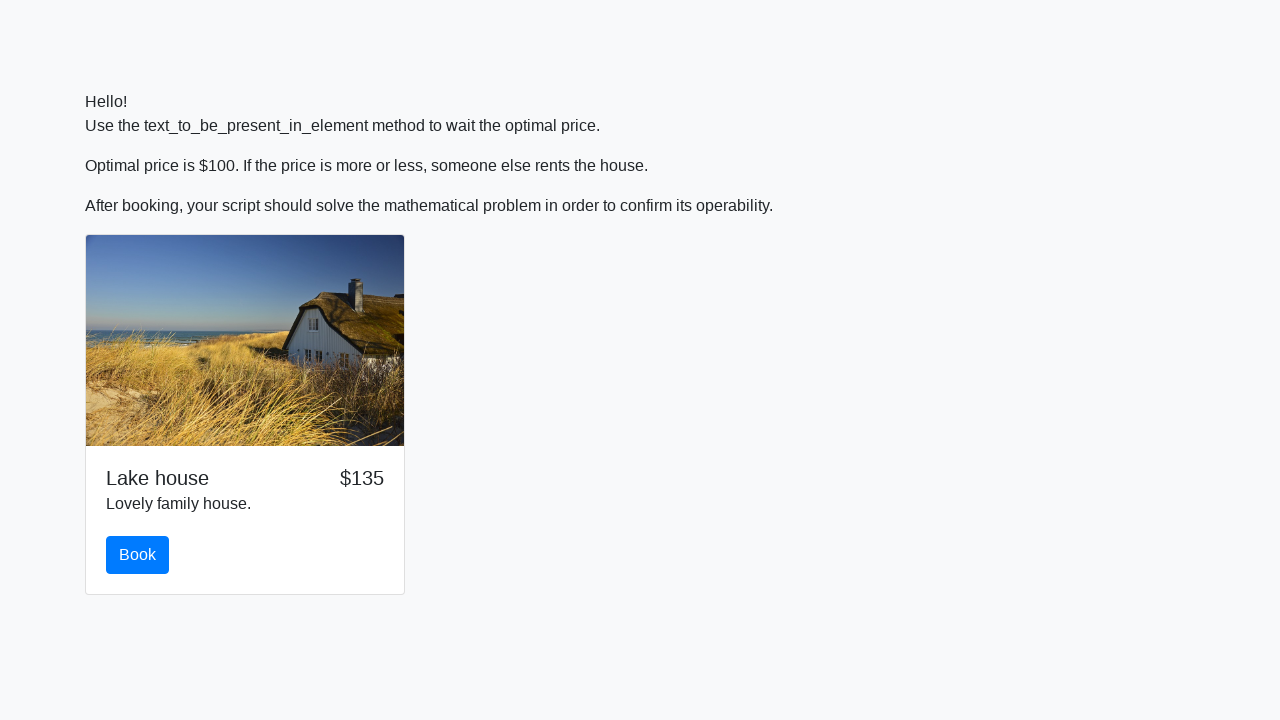

Waited for price element to display '$100'
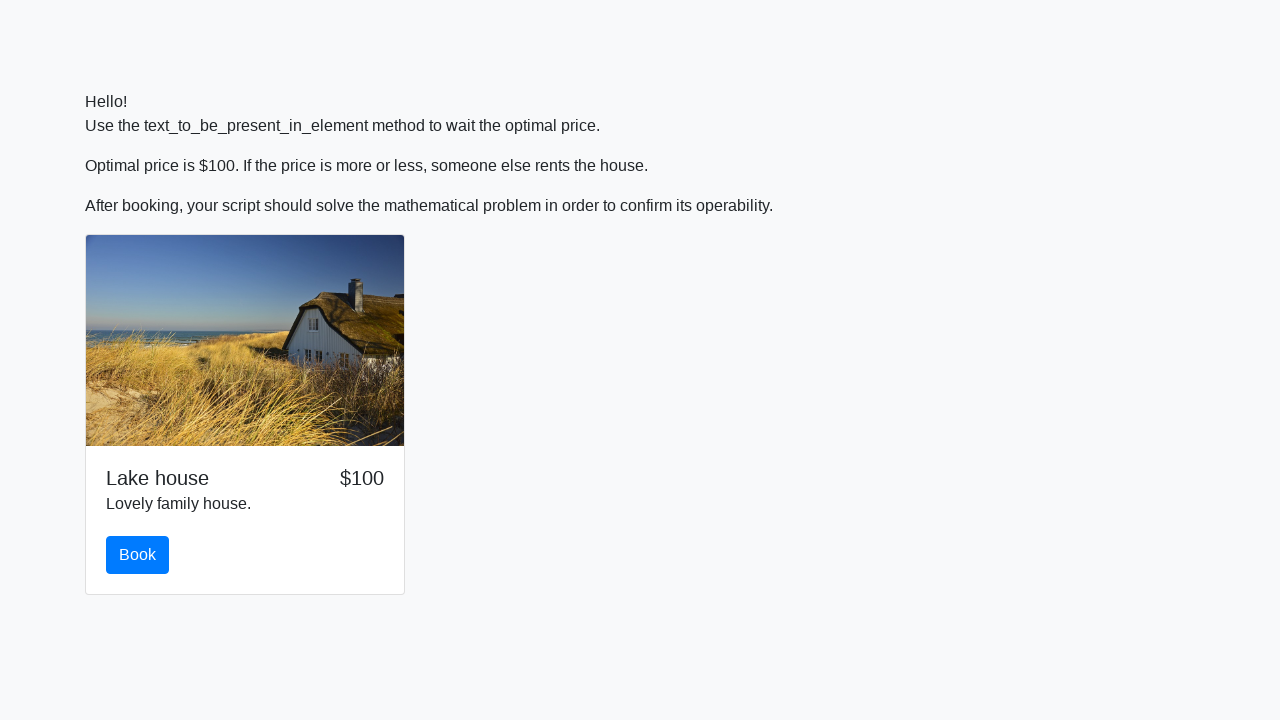

Clicked the book button at (138, 555) on #book
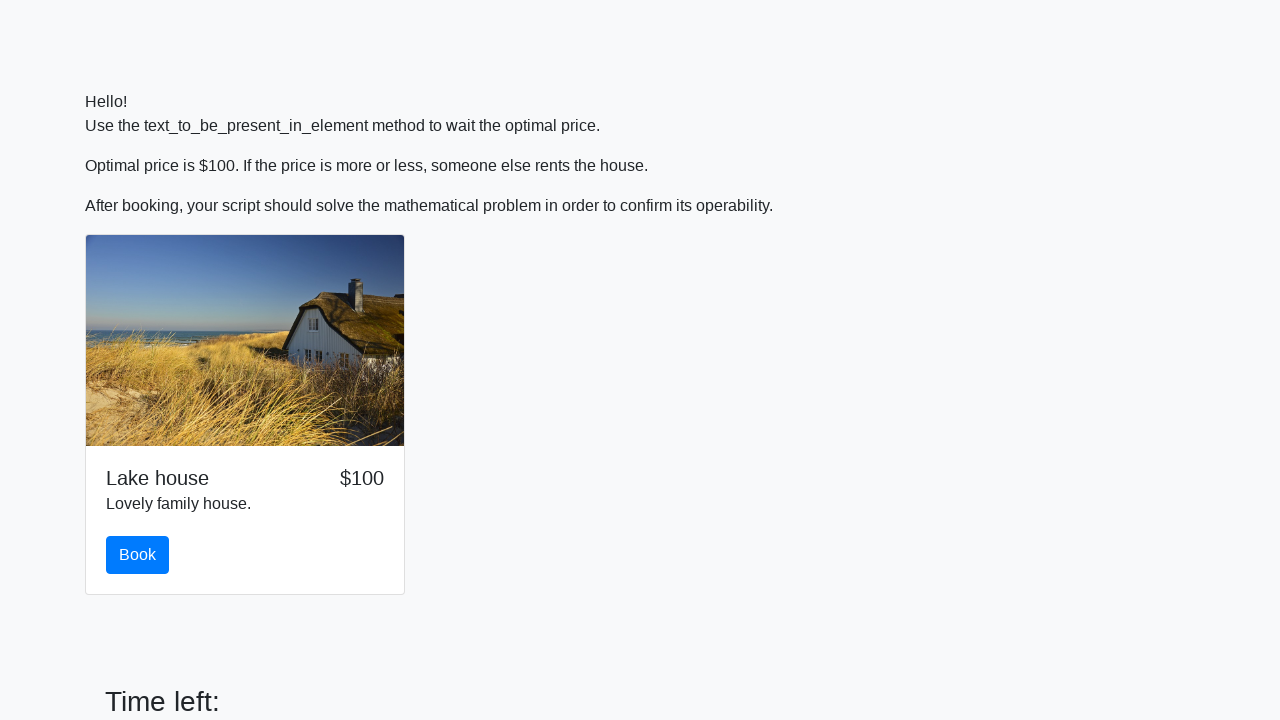

Retrieved the input value from the page
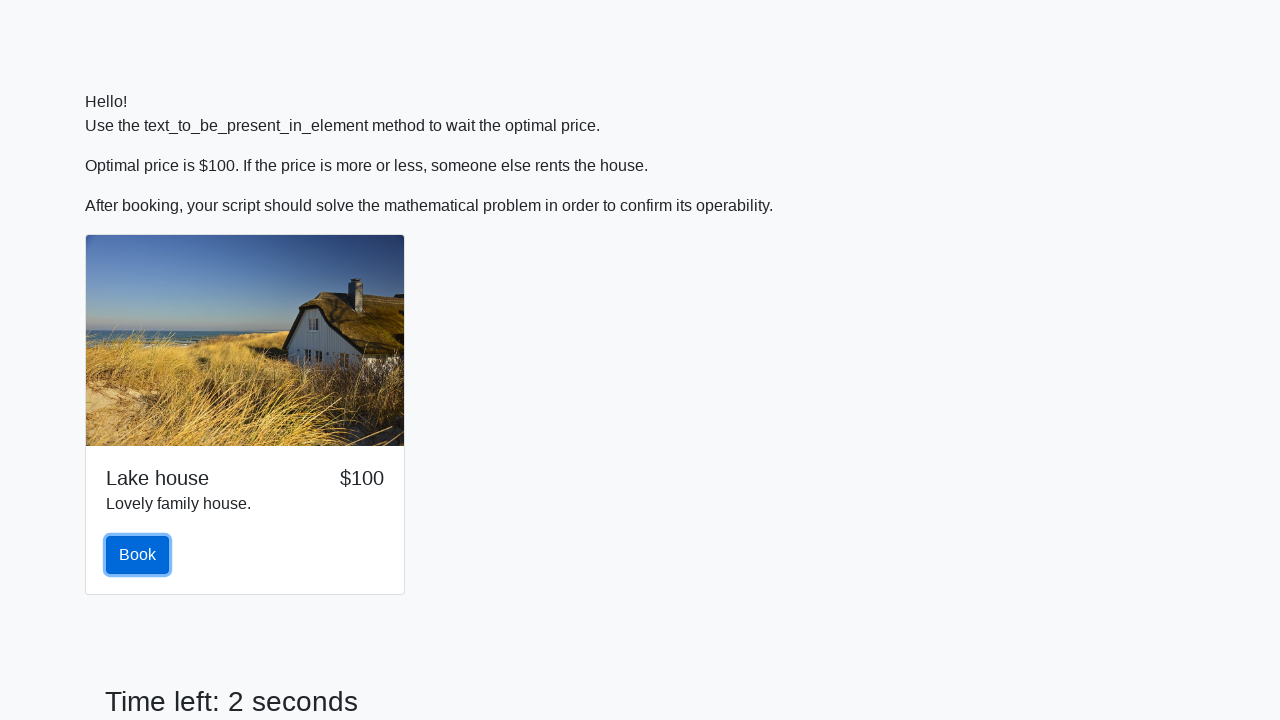

Calculated mathematical formula: log(abs(12*sin(845))) = 0.05798924369403159
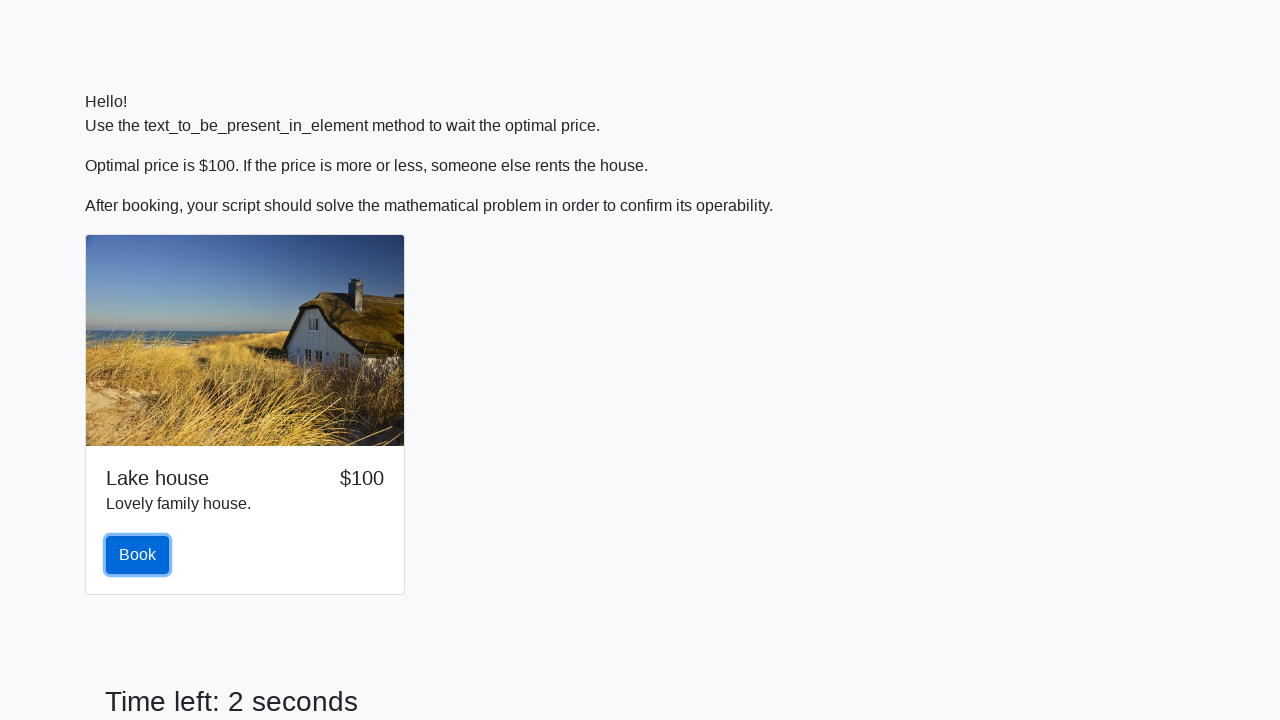

Entered calculated answer '0.05798924369403159' in the answer field on #answer
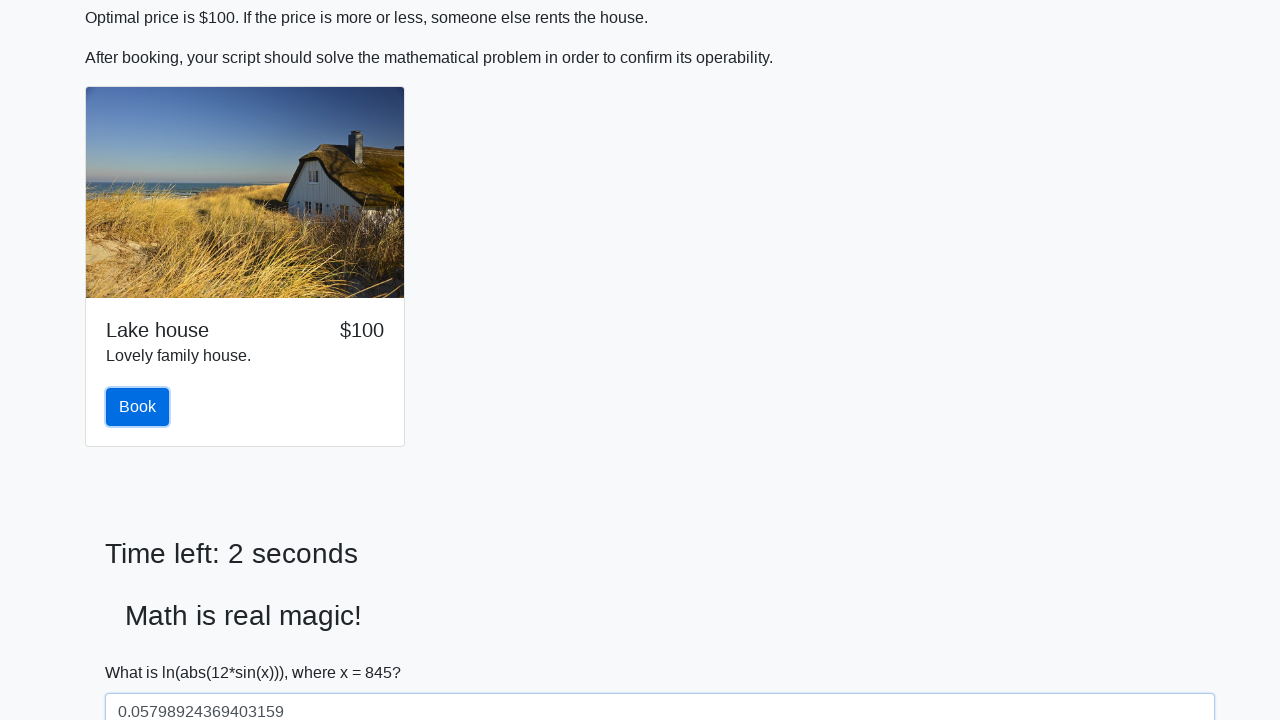

Clicked the solve button to submit the answer at (143, 651) on #solve
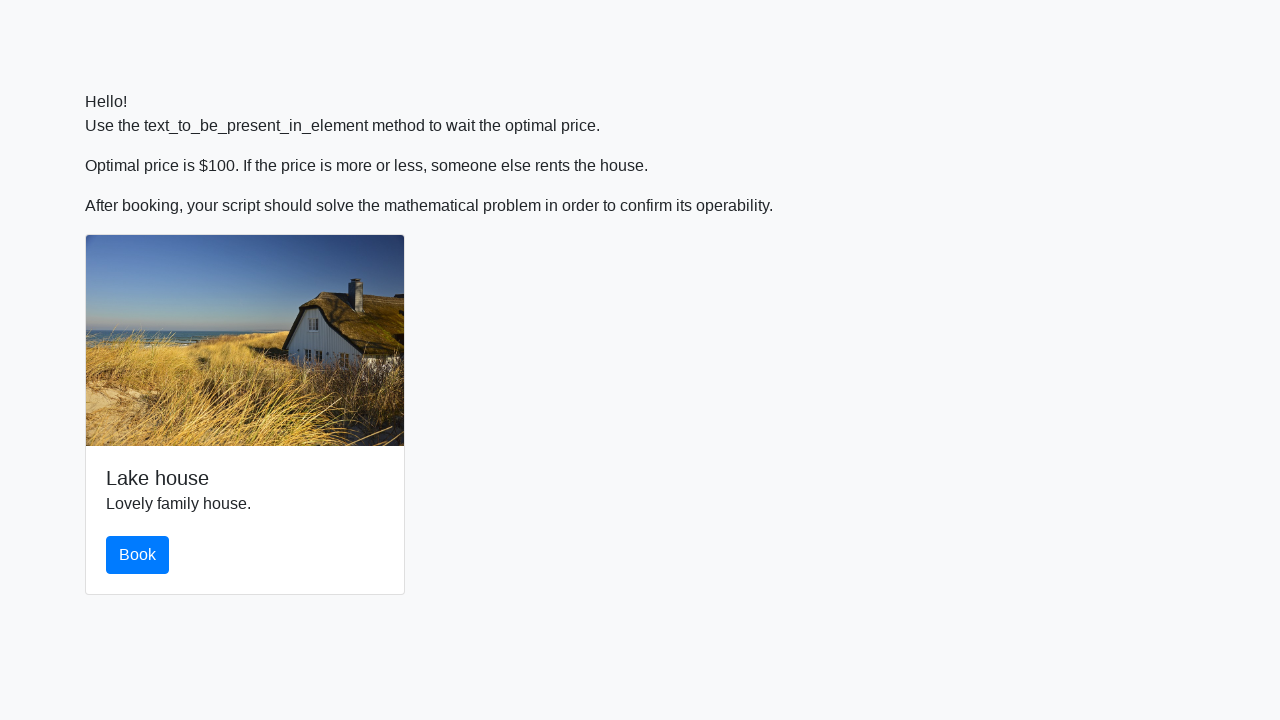

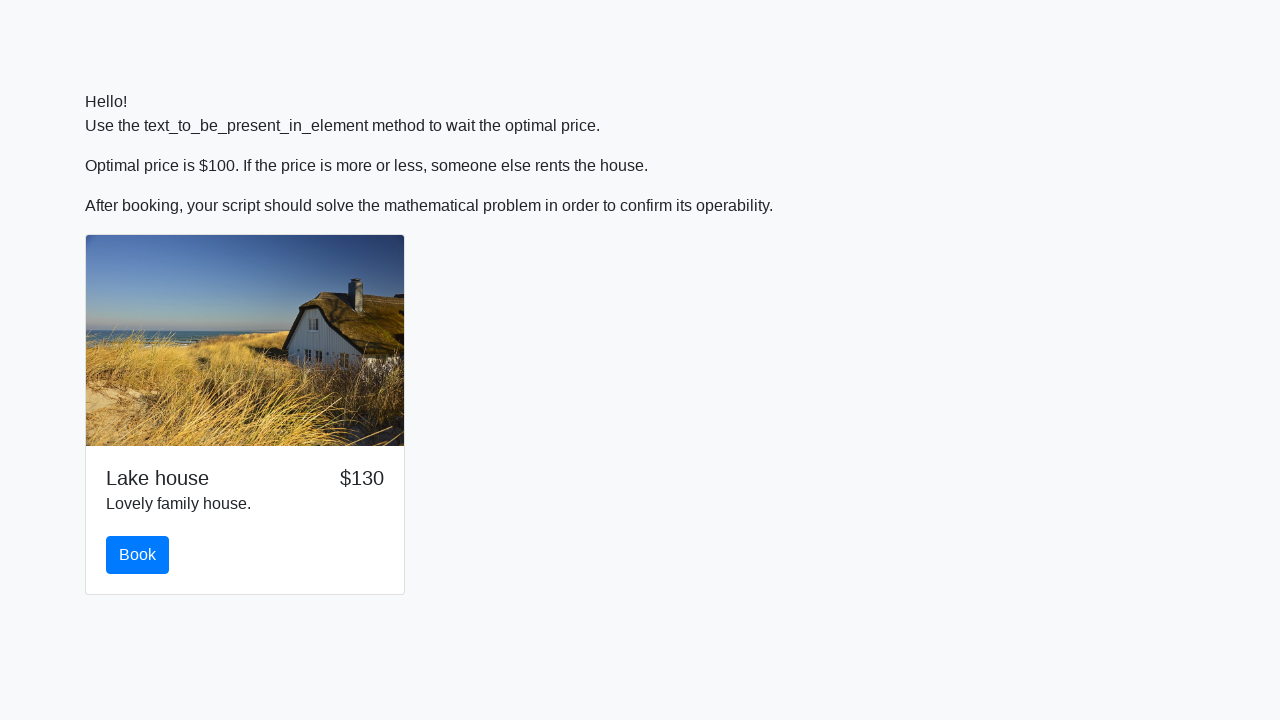